Tests multi-select dropdown functionality by selecting all options in a dropdown, verifying selections, and then deselecting all values

Starting URL: https://demoqa.com/select-menu

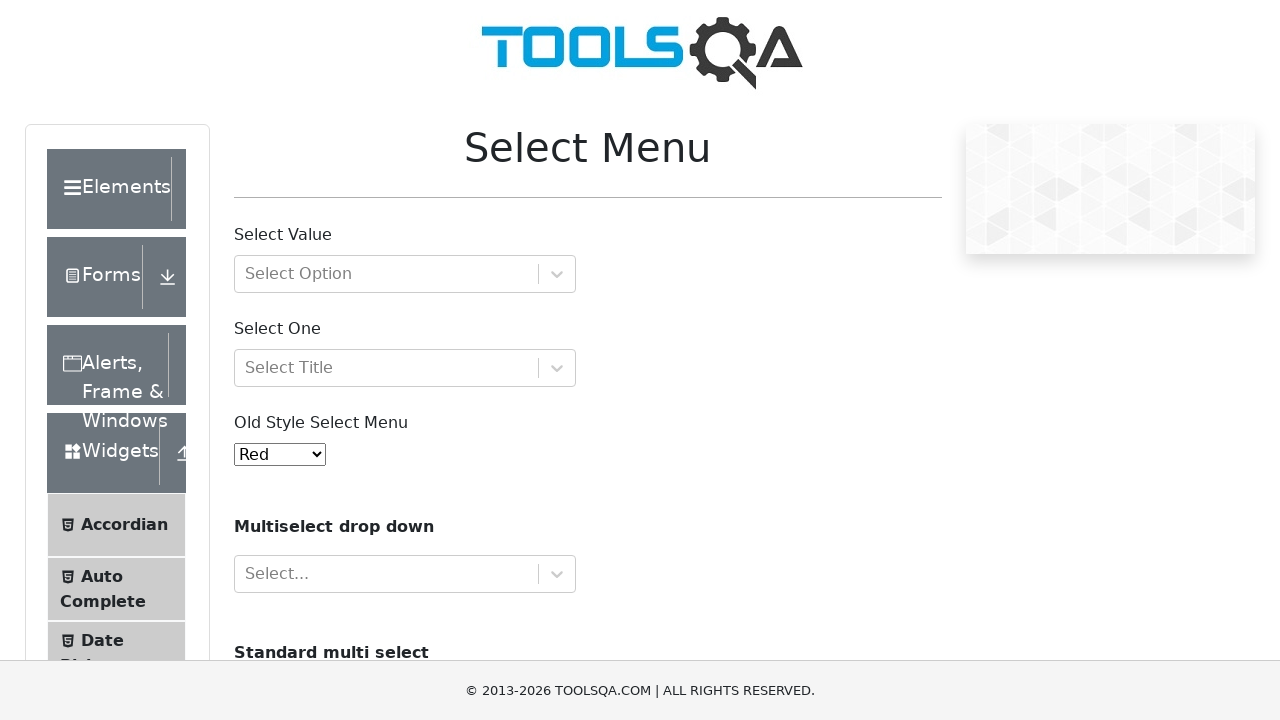

Located the multi-select dropdown element
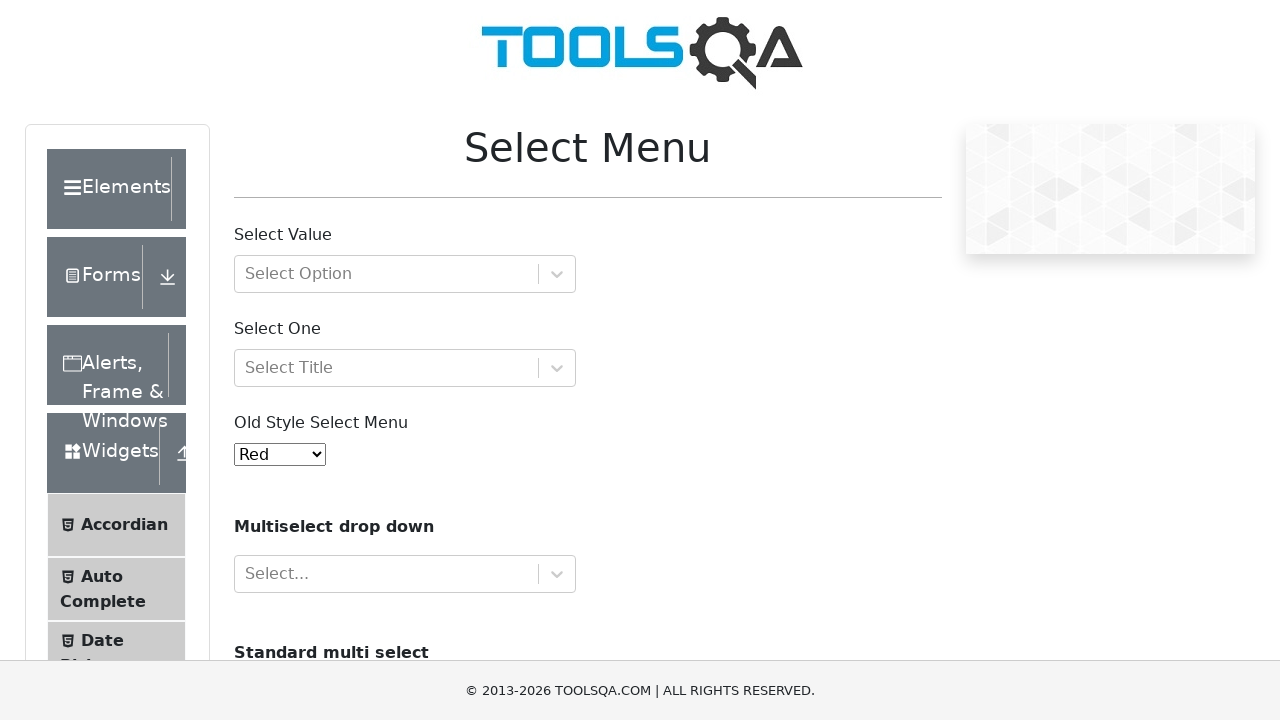

Dropdown is now visible
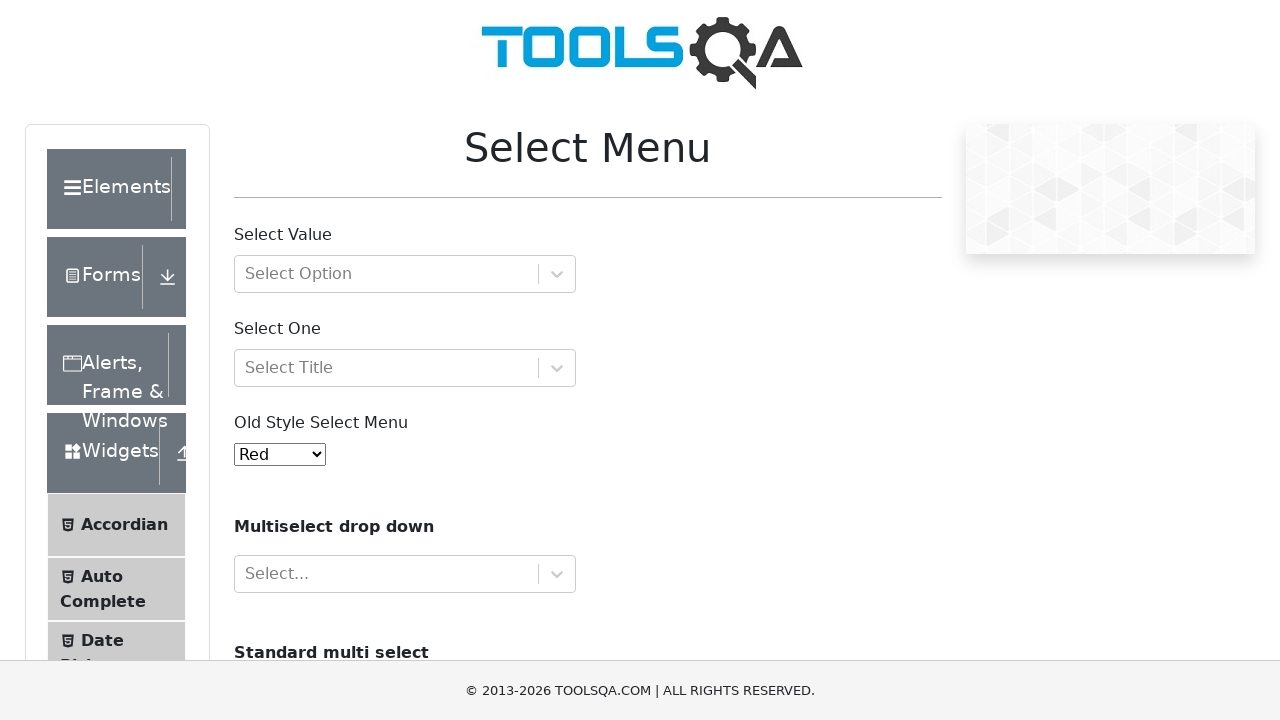

Located all option elements in the dropdown
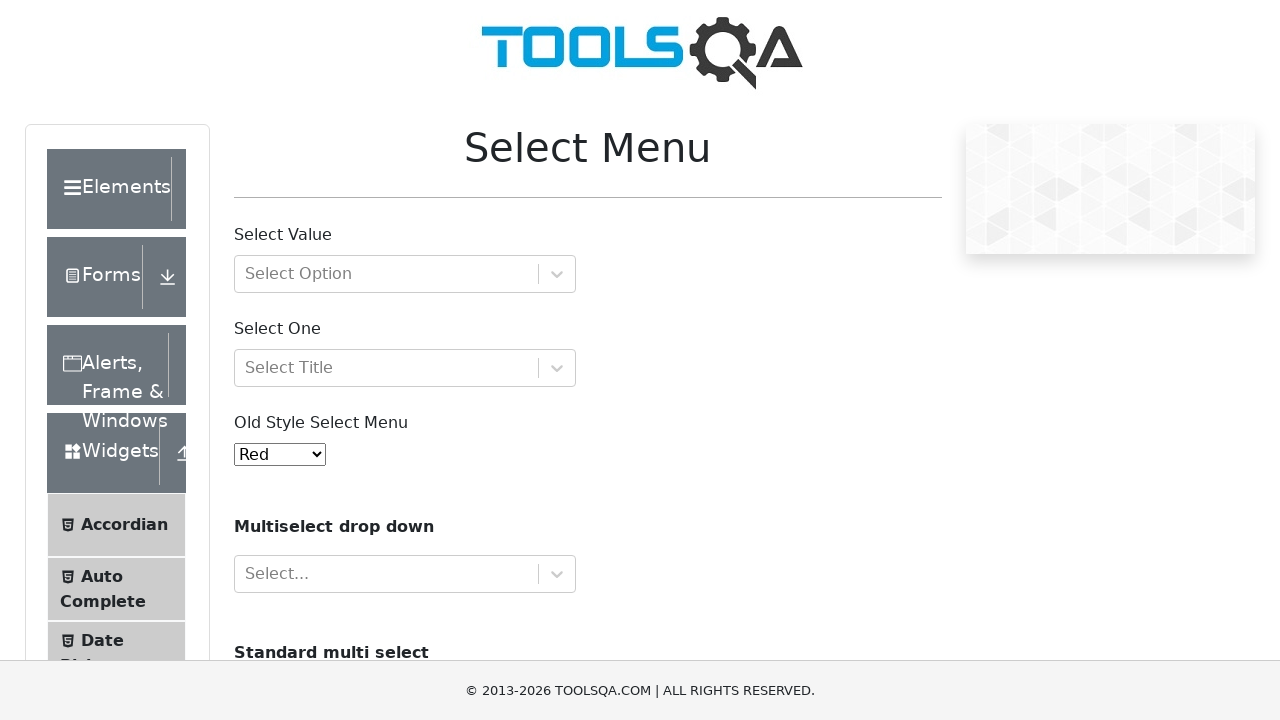

Found 4 options in the dropdown
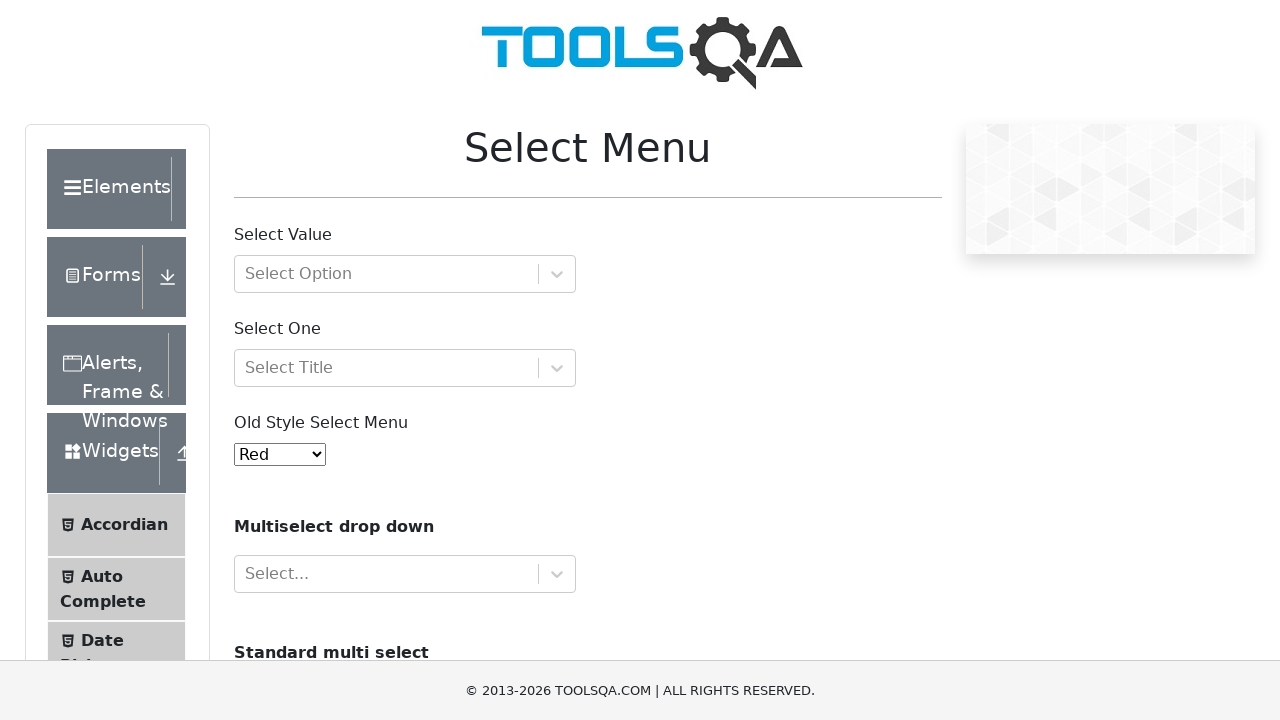

Selected option 1 of 4 using Ctrl+click at (258, 360) on select#cars >> option >> nth=0
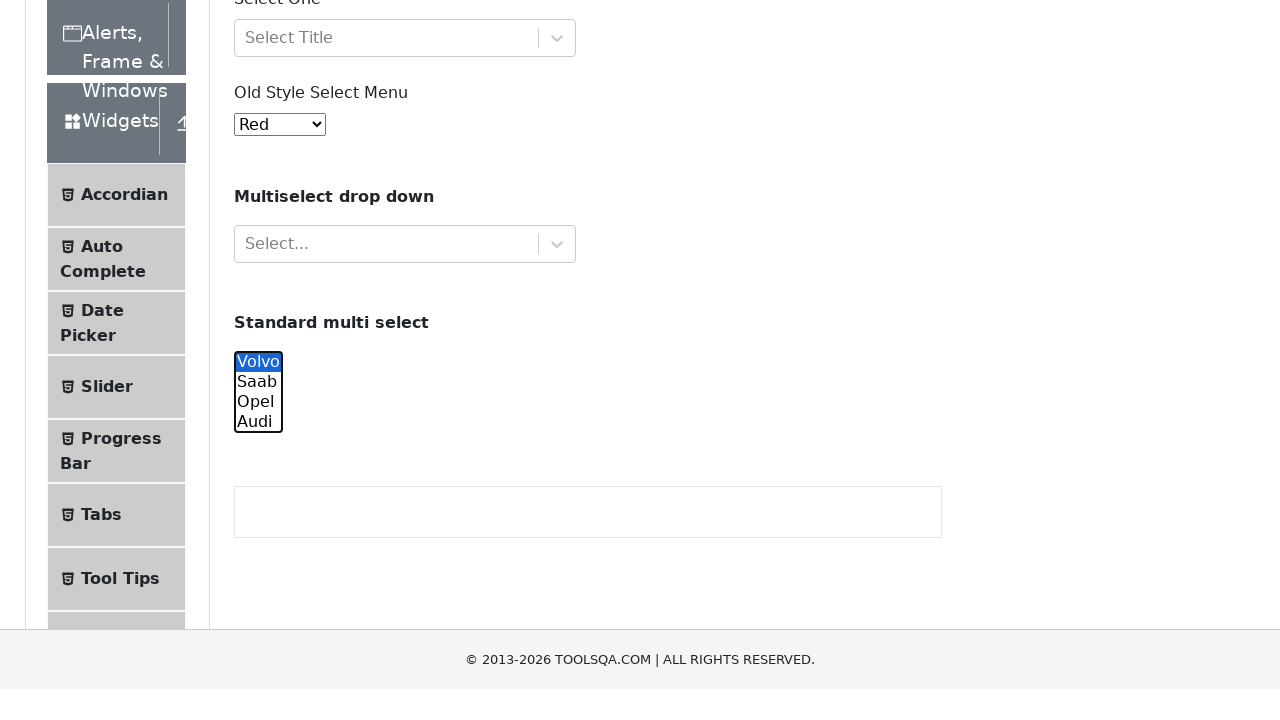

Selected option 2 of 4 using Ctrl+click at (258, 62) on select#cars >> option >> nth=1
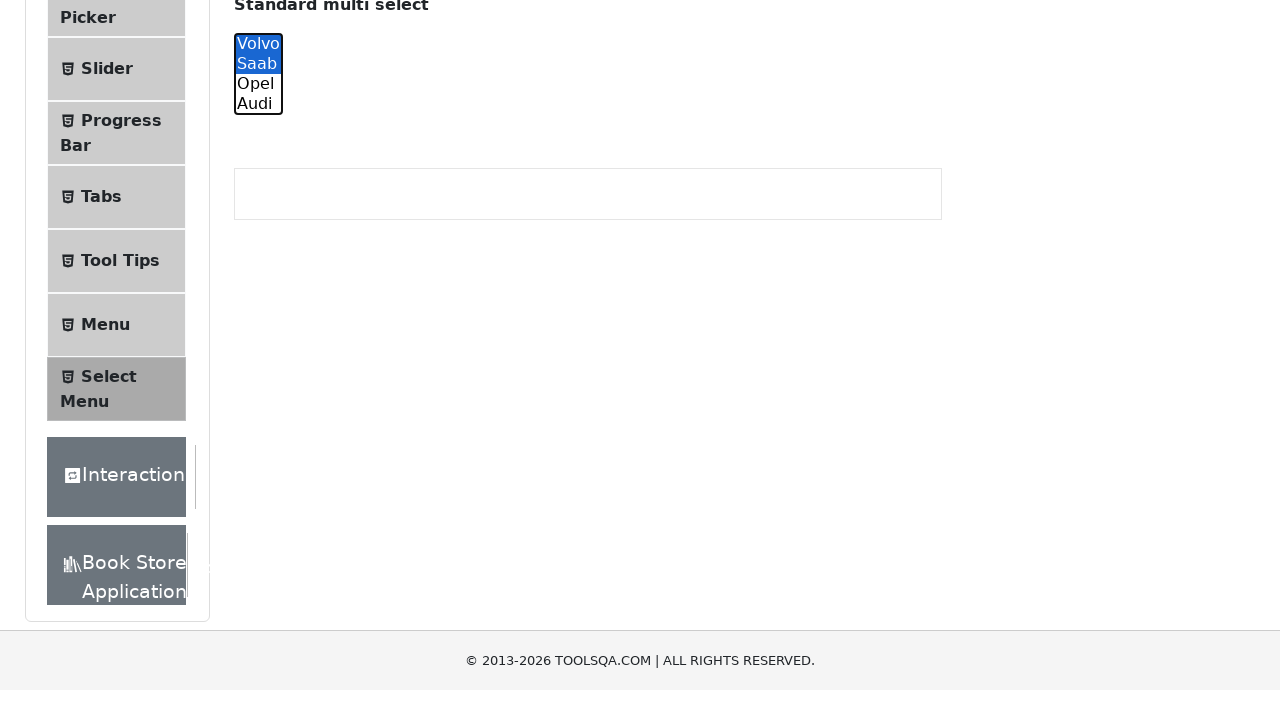

Selected option 3 of 4 using Ctrl+click at (258, 360) on select#cars >> option >> nth=2
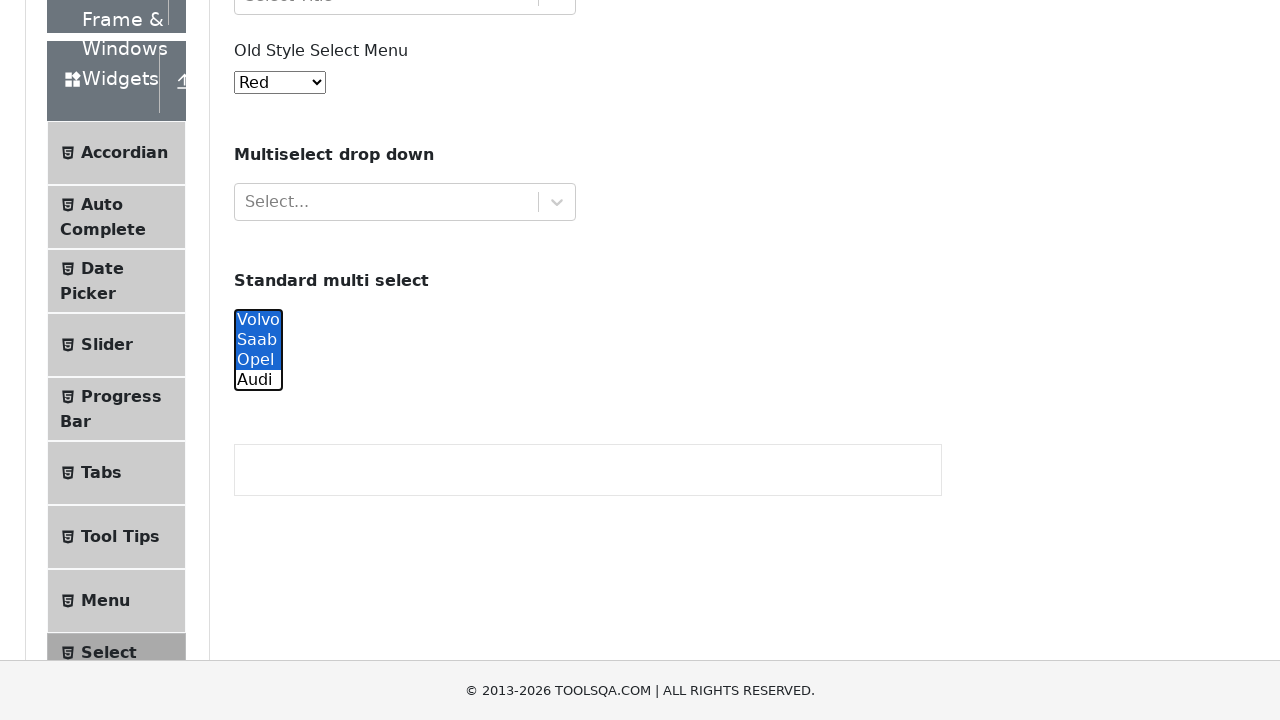

Selected option 4 of 4 using Ctrl+click at (258, 380) on select#cars >> option >> nth=3
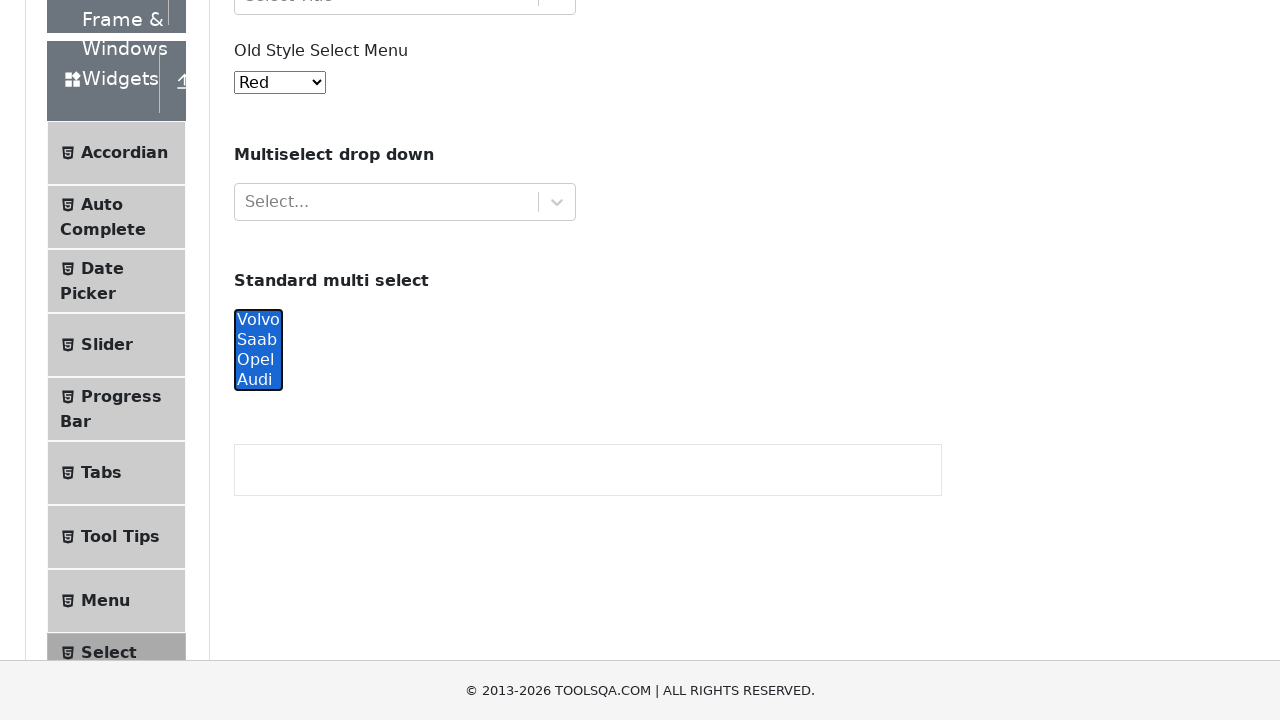

Deselected option 1 of 4 using Ctrl+click at (258, 320) on select#cars >> option >> nth=0
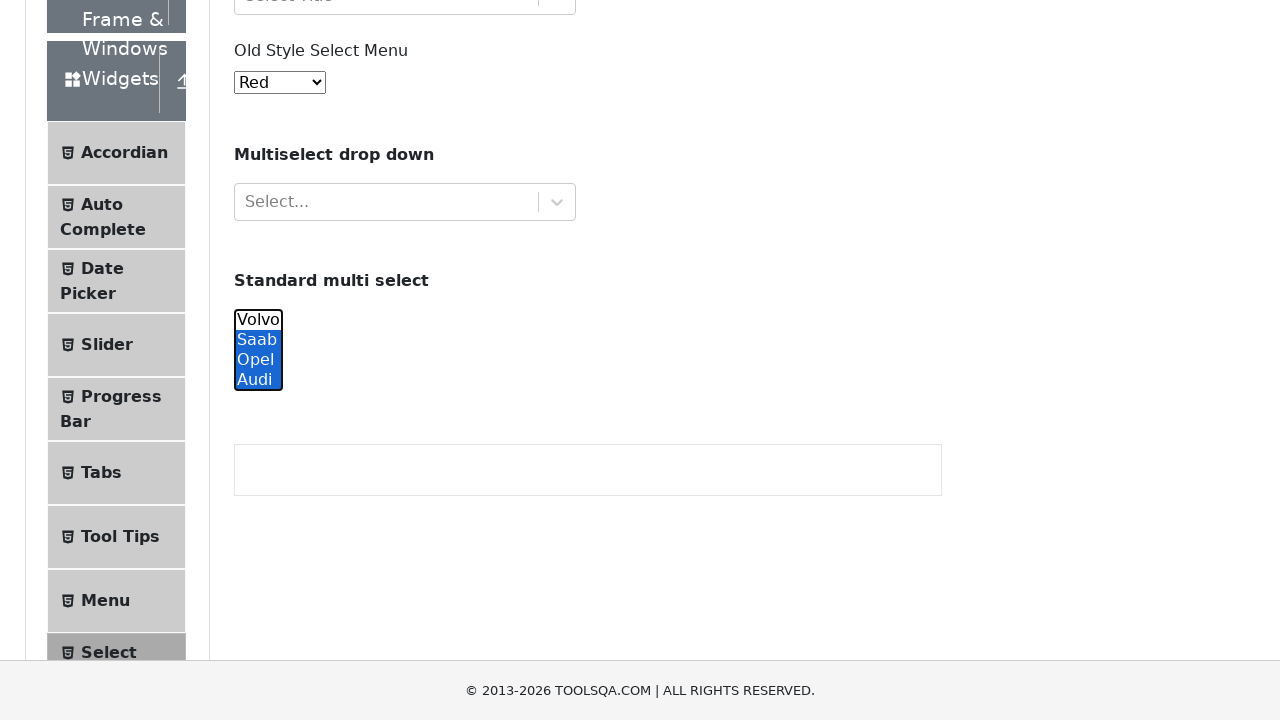

Deselected option 2 of 4 using Ctrl+click at (258, 340) on select#cars >> option >> nth=1
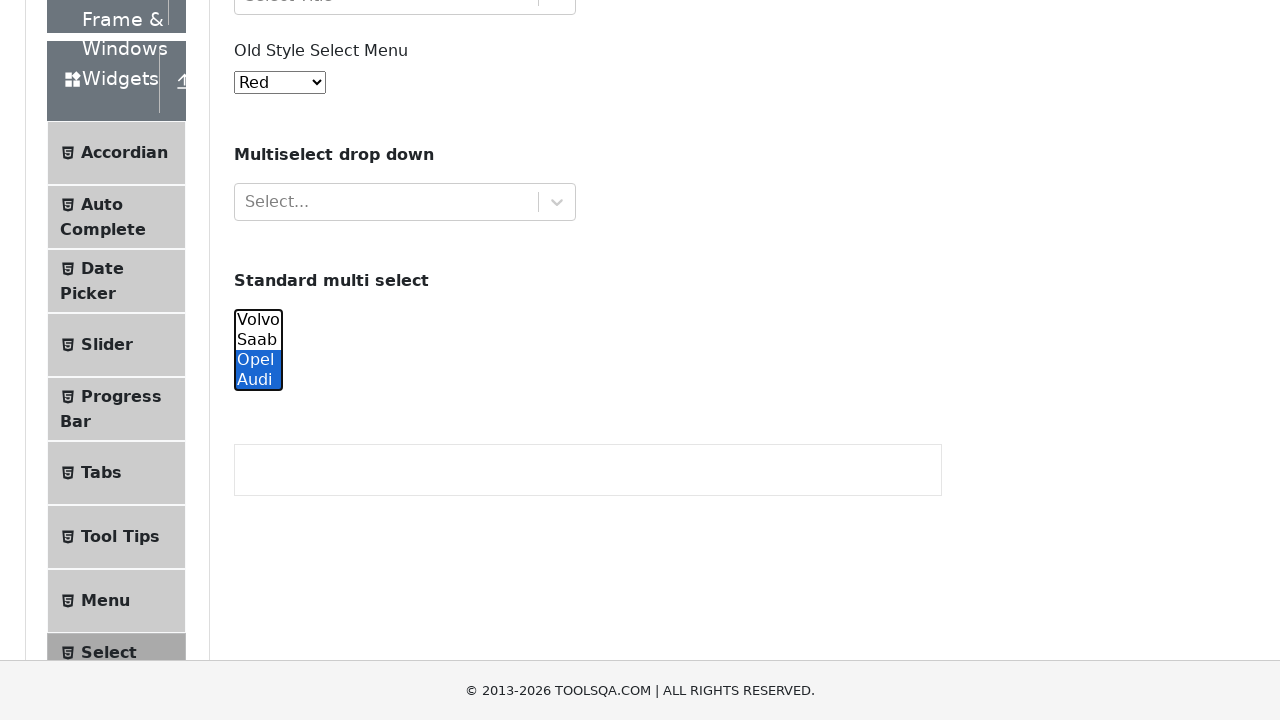

Deselected option 3 of 4 using Ctrl+click at (258, 360) on select#cars >> option >> nth=2
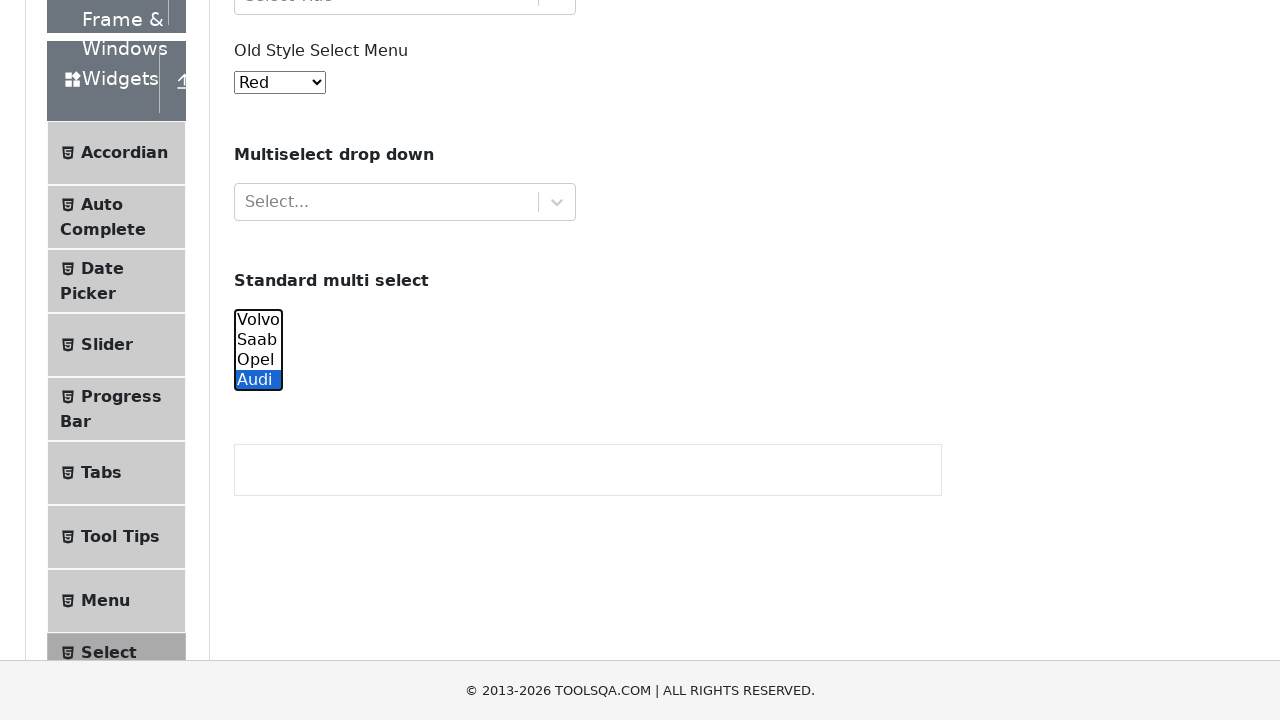

Deselected option 4 of 4 using Ctrl+click at (258, 380) on select#cars >> option >> nth=3
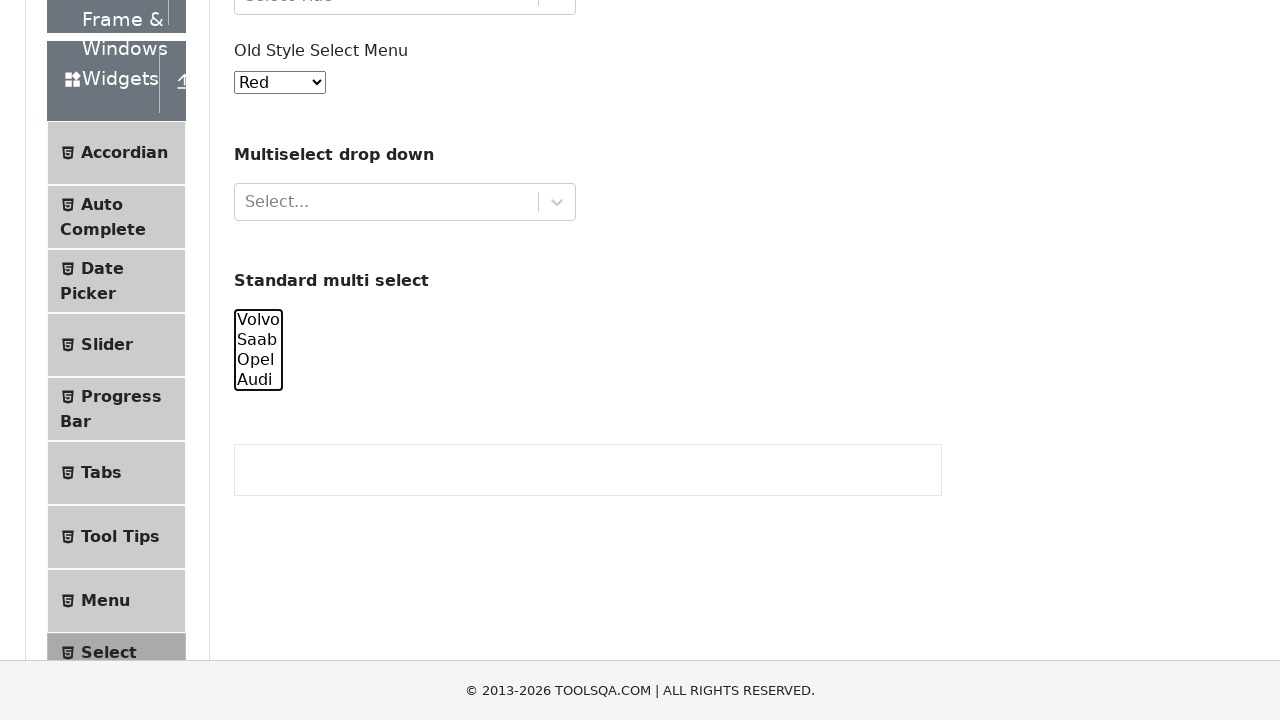

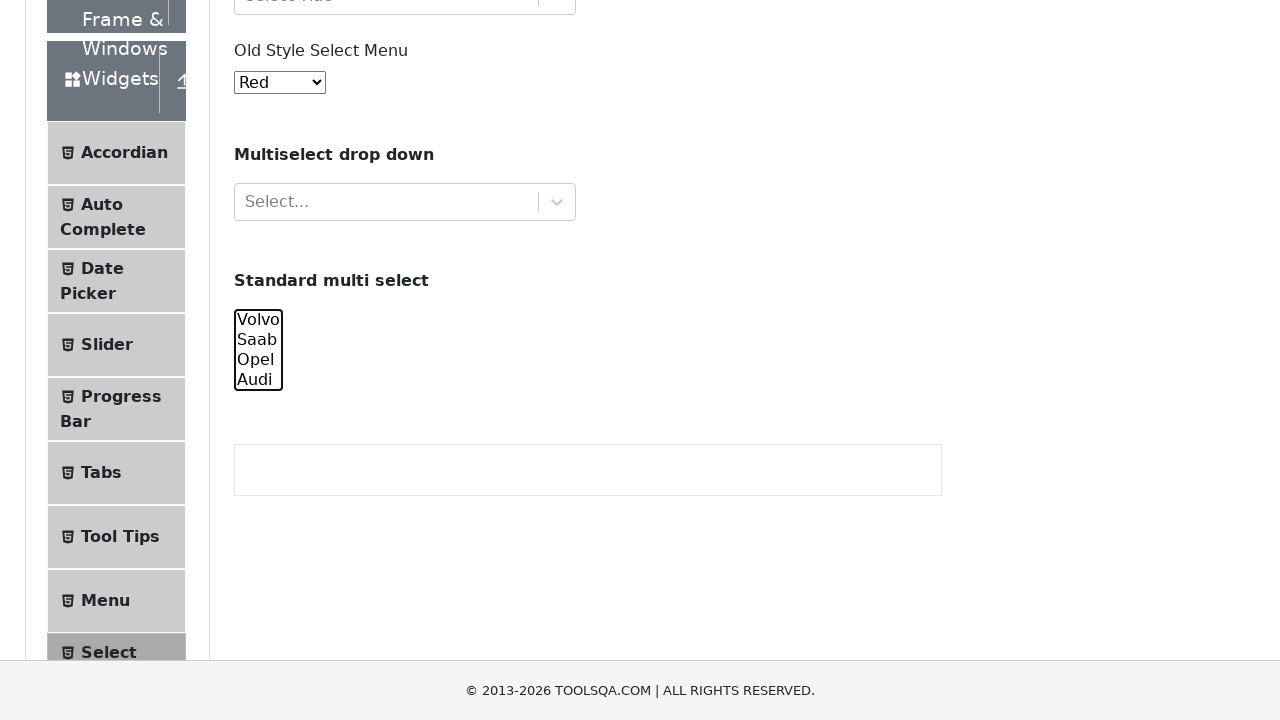